Tests multiple windows functionality by clicking on the "Multiple Windows" link and then clicking a link that opens a new tab/window

Starting URL: https://the-internet.herokuapp.com

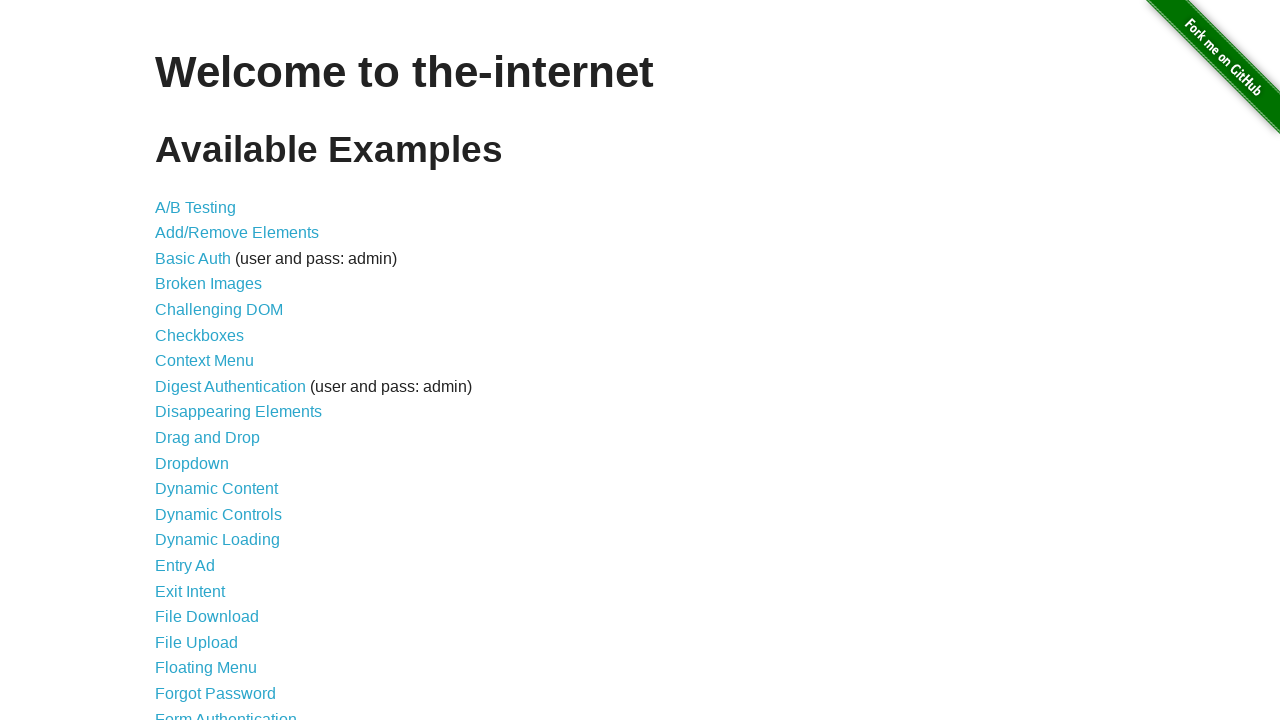

Navigated to the-internet.herokuapp.com
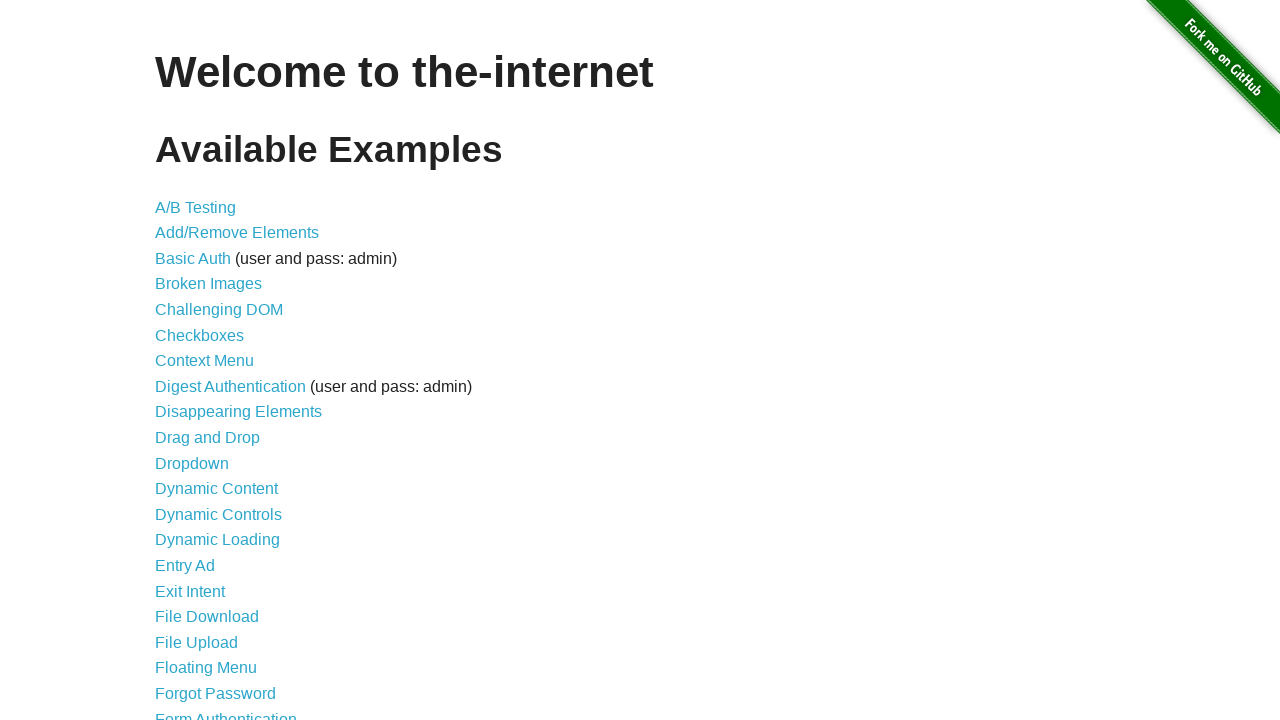

Clicked on 'Multiple Windows' link at (218, 369) on xpath=//*[text()='Multiple Windows']
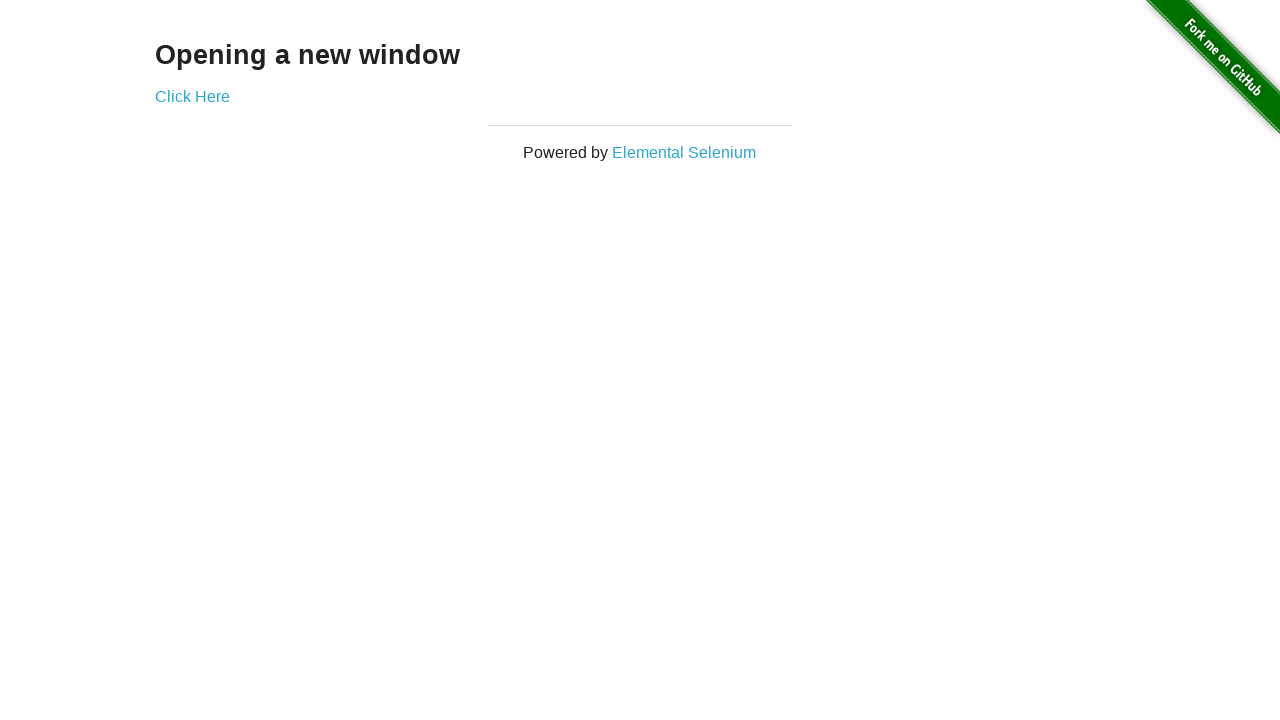

Clicked on link that opens a new tab/window at (192, 96) on a[target='_blank']
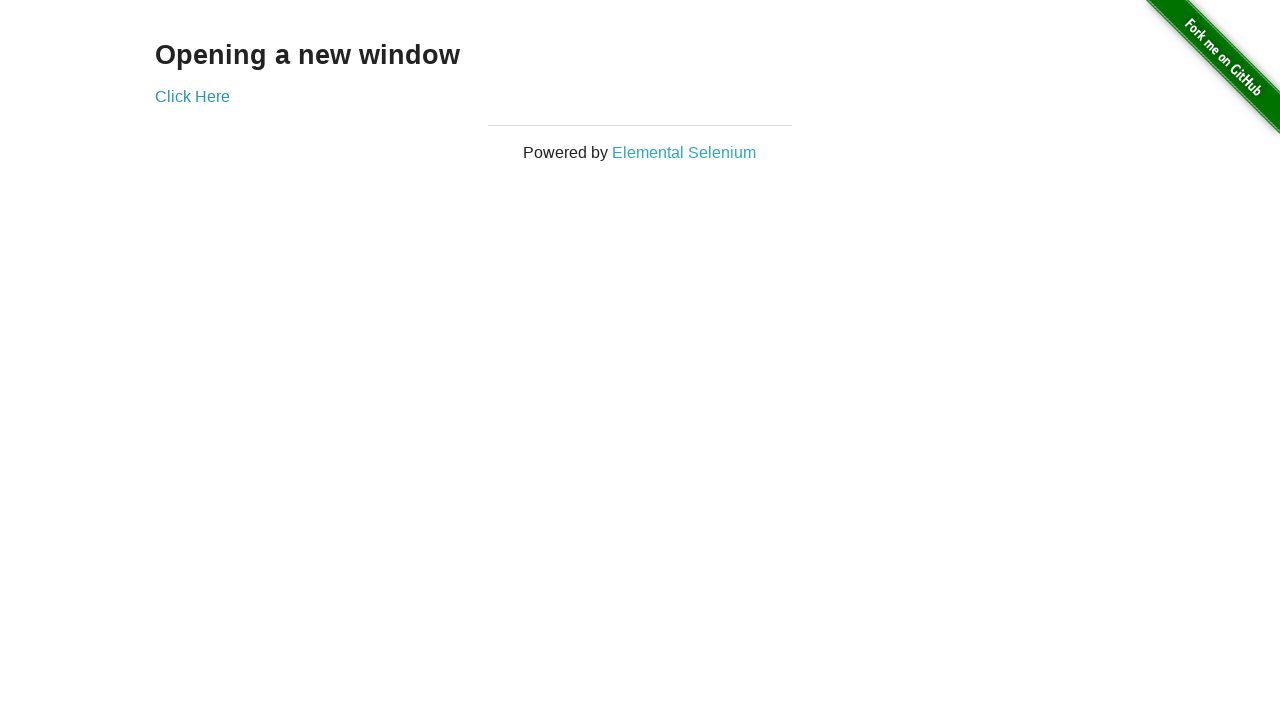

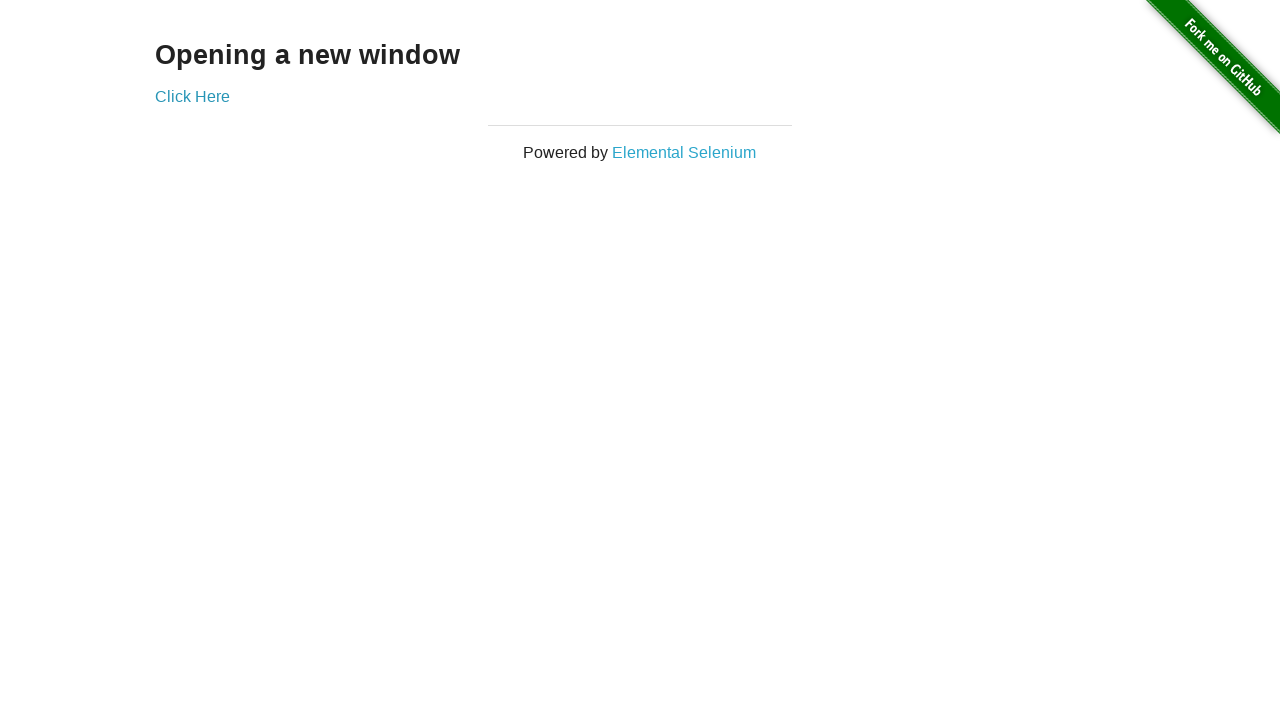